Tests registration form on a page with a known bug, attempting to fill required fields and submit the form

Starting URL: http://suninjuly.github.io/registration2.html

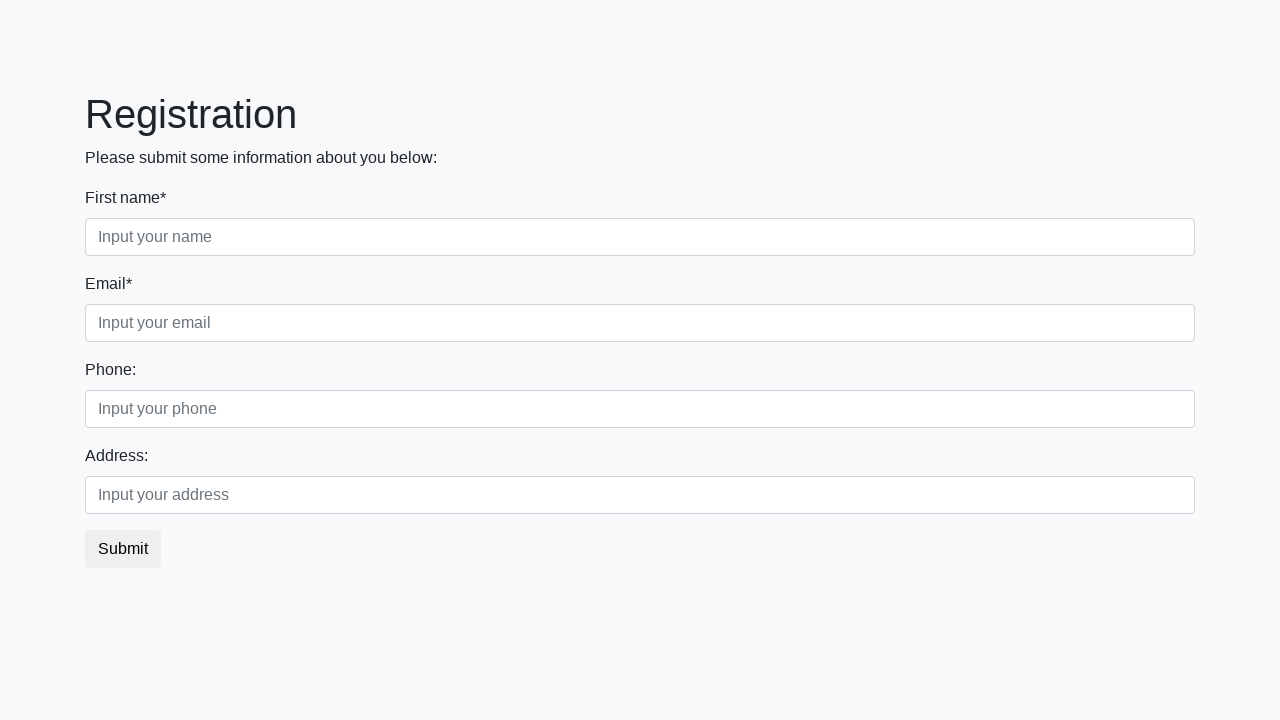

Filled first name field with 'Ivan' on .first_block .form-group.first_class input[required]
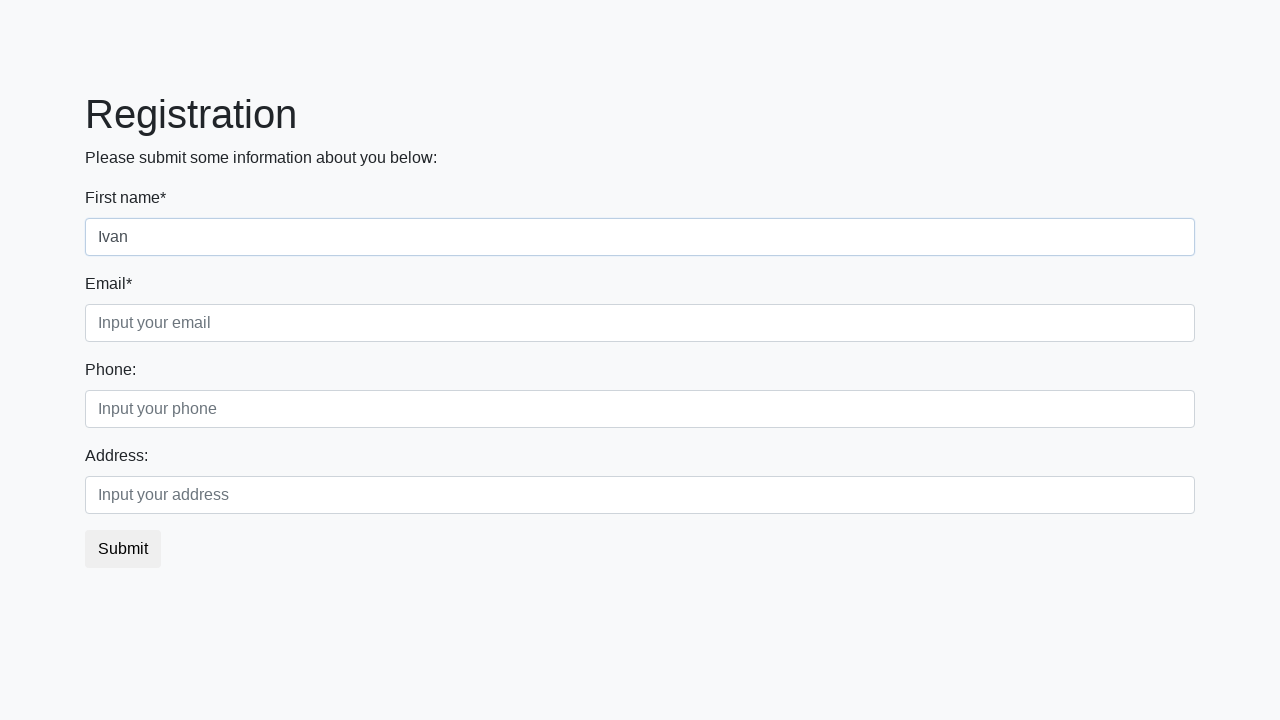

Bug detected - required element is missing: Page.fill: Timeout 60000ms exceeded.
Call log:
  - waiting for locator(".first_block .form-group.second_class input[required]")
 on .first_block .form-group.second_class input[required]
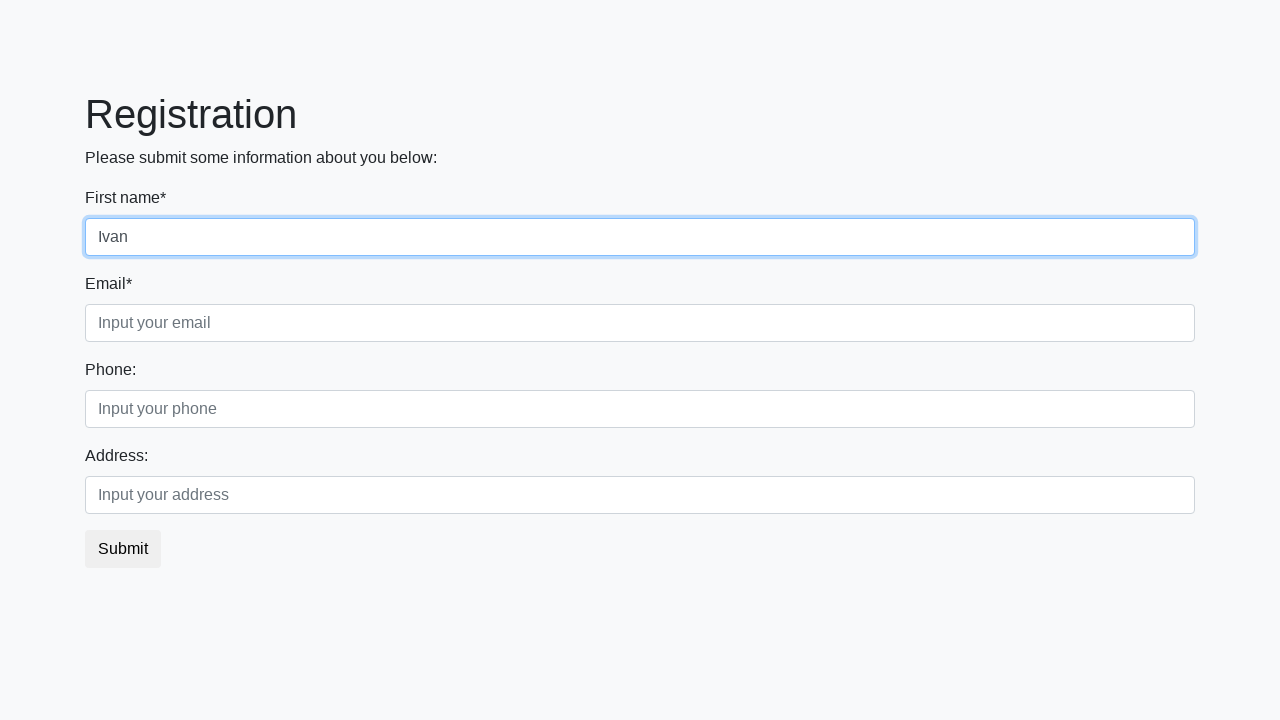

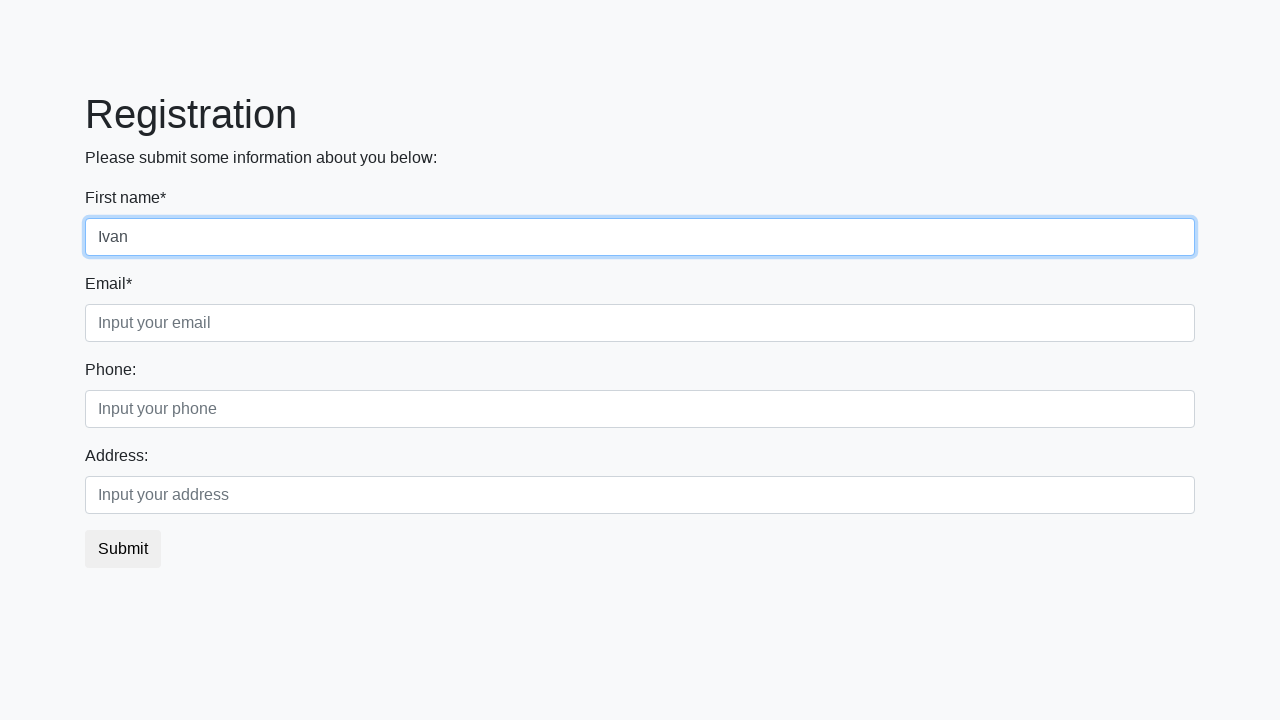